Demonstrates form interaction by navigating to a contact page, filling name field, selecting radio button and checkbox options, and interacting with dropdown menu

Starting URL: https://www.rameshsoft.com

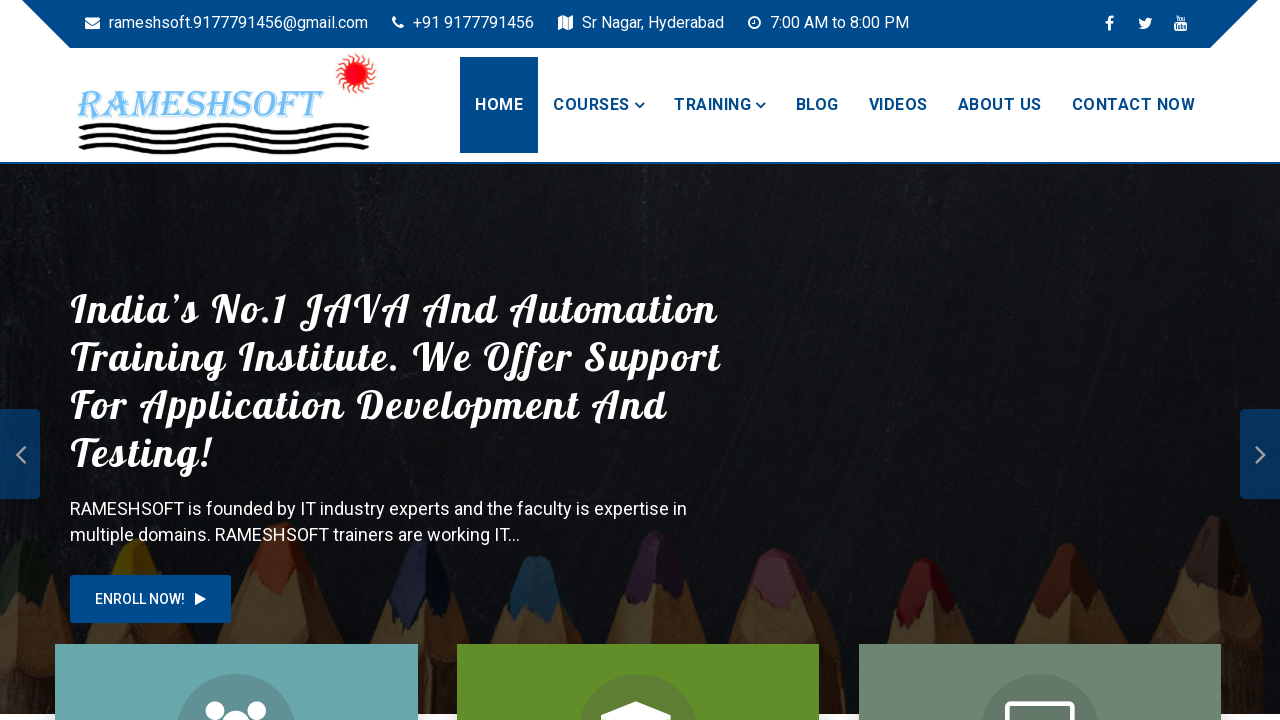

Clicked on 'Contact Now' link to navigate to contact page at (1133, 105) on xpath=//a[text()='Contact Now']
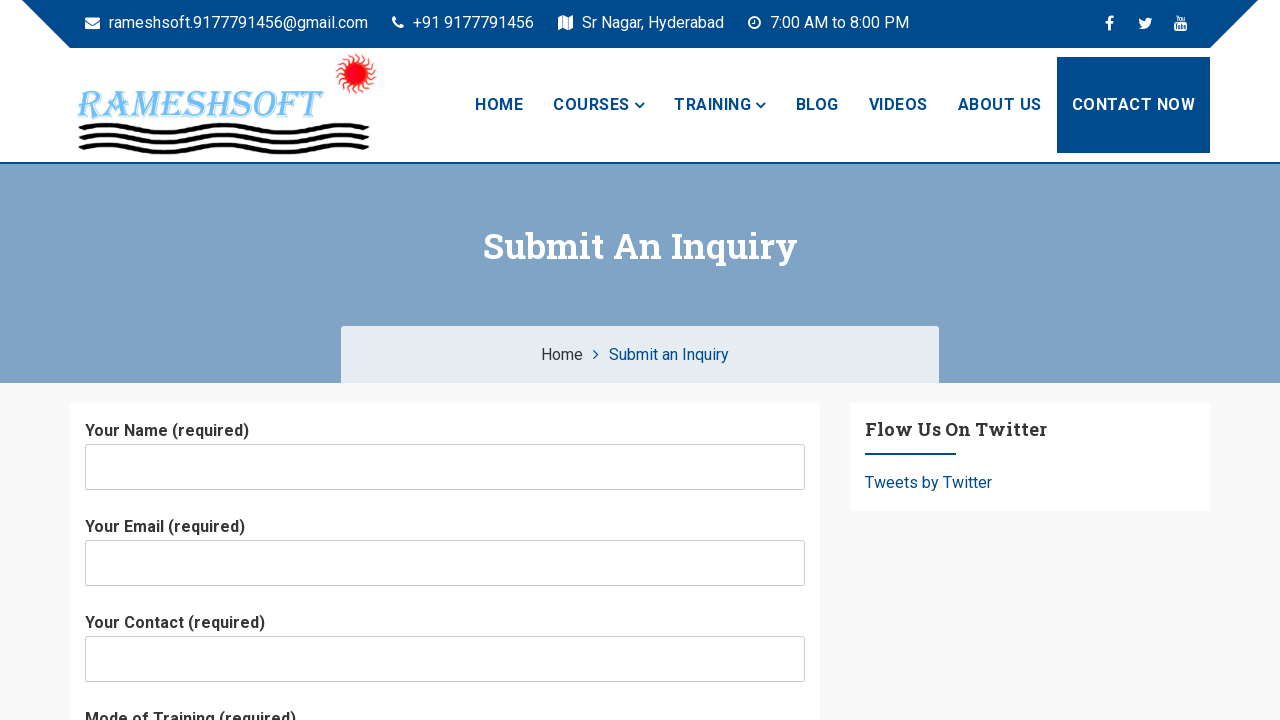

Filled name field with 'RAMESHSOFT' on input[name='your-name']
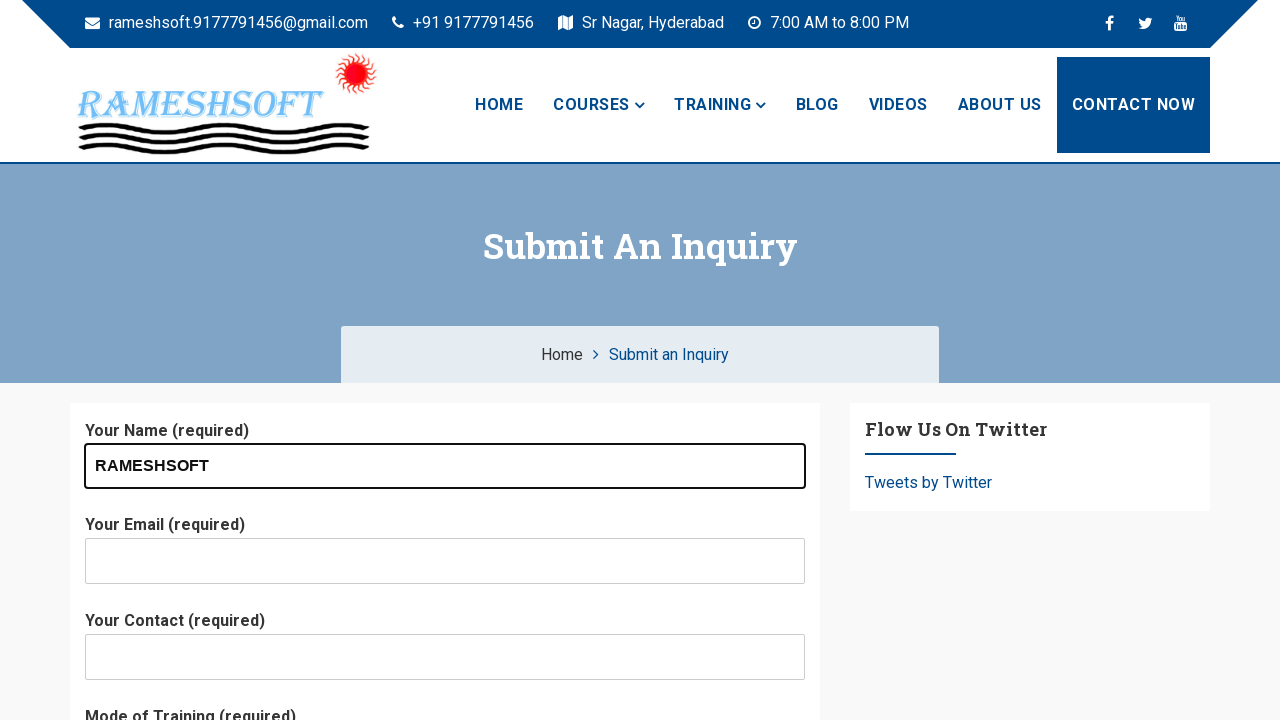

Selected 'Offline' radio button at (188, 360) on xpath=//input[@type='radio'][@value='Offline']
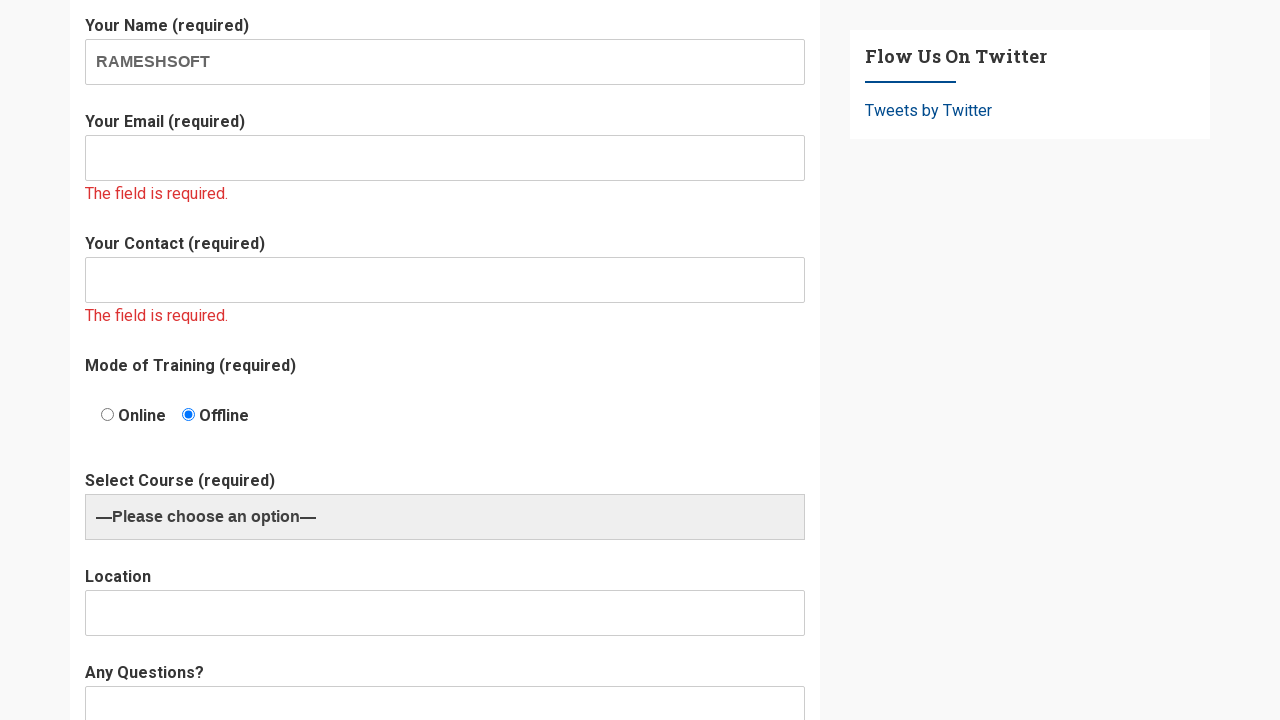

Checked agreement checkbox at (108, 360) on xpath=//input[@type='checkbox'][@value='1']
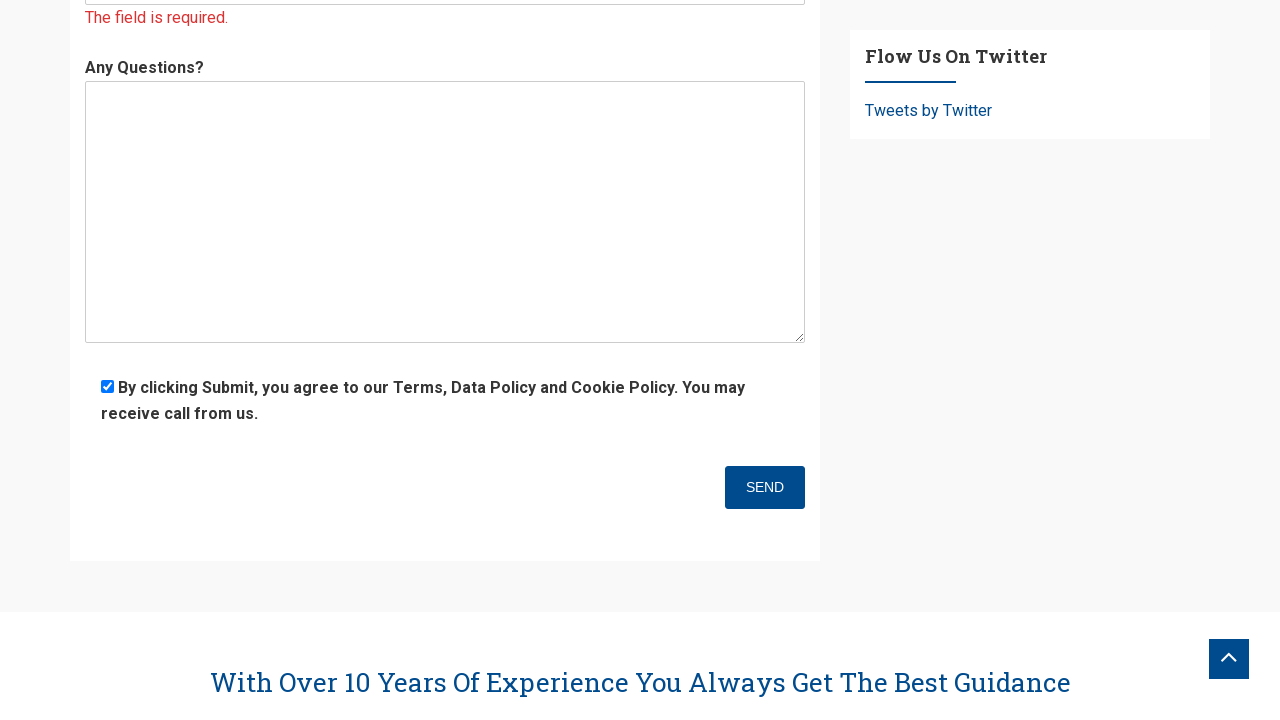

Selected 'Selenium through Java' from dropdown by value on select[name='use_label_element']
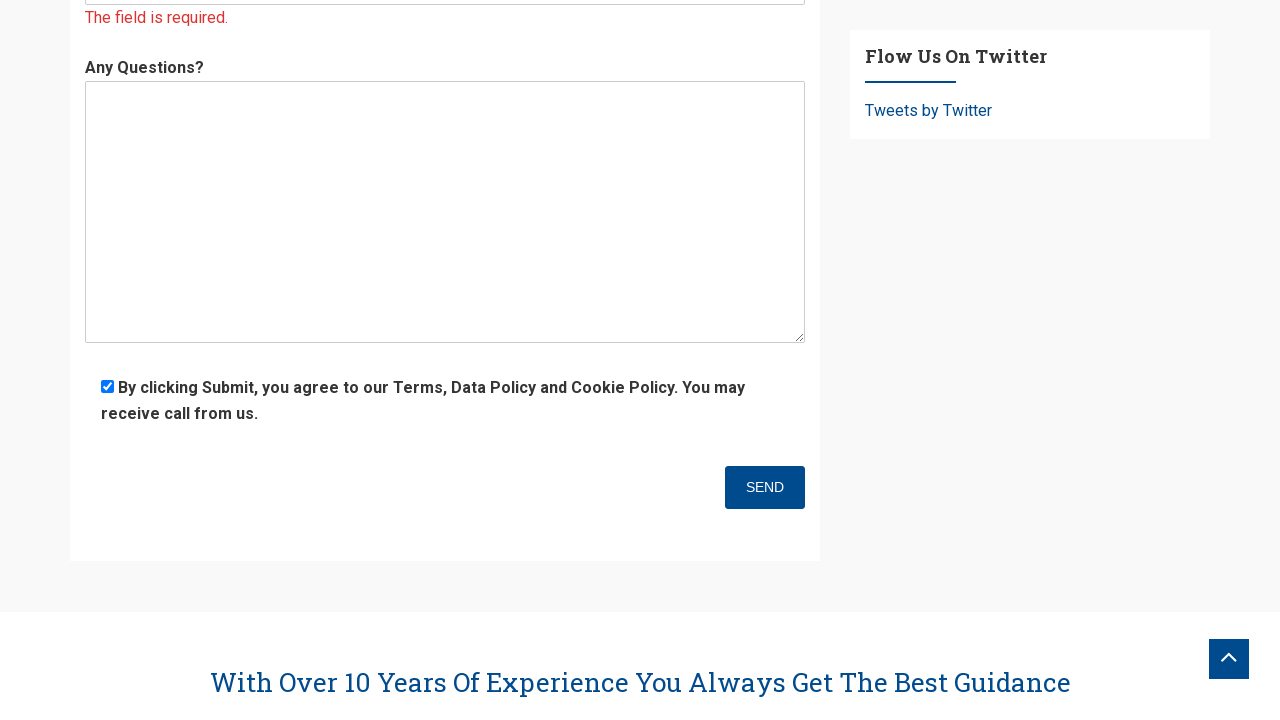

Selected 'Core Java' from dropdown by visible text on select[name='use_label_element']
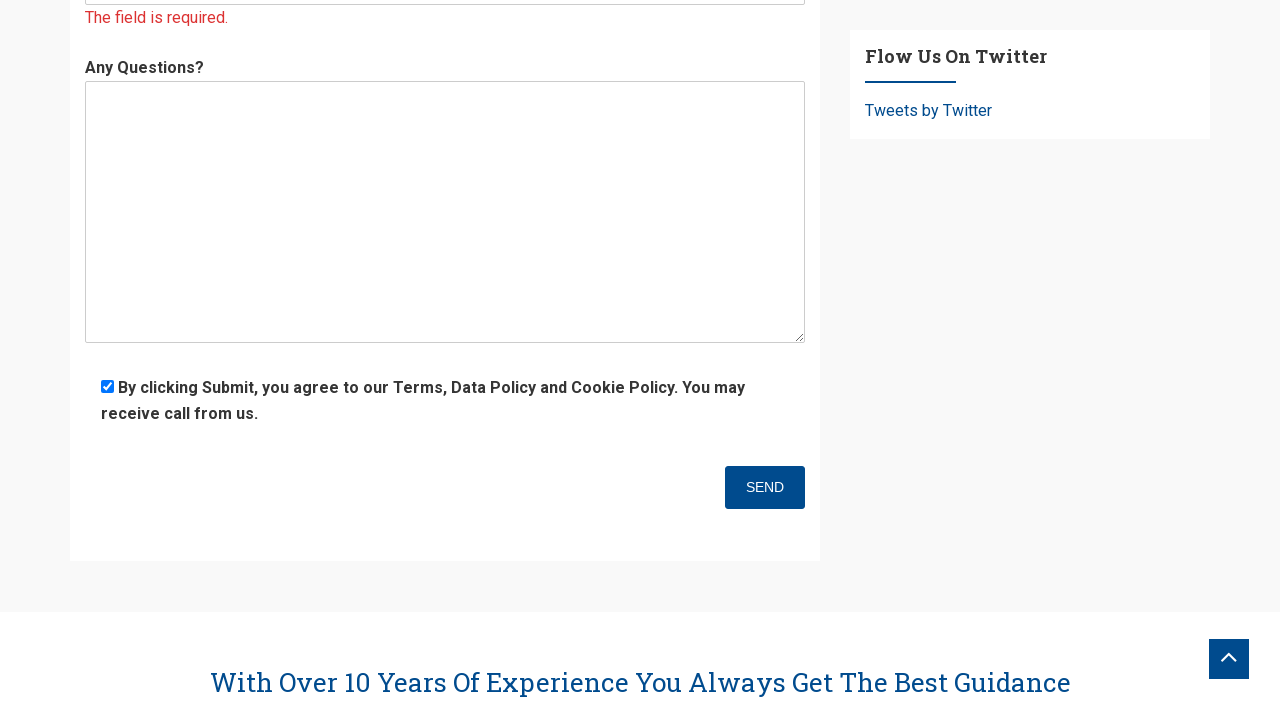

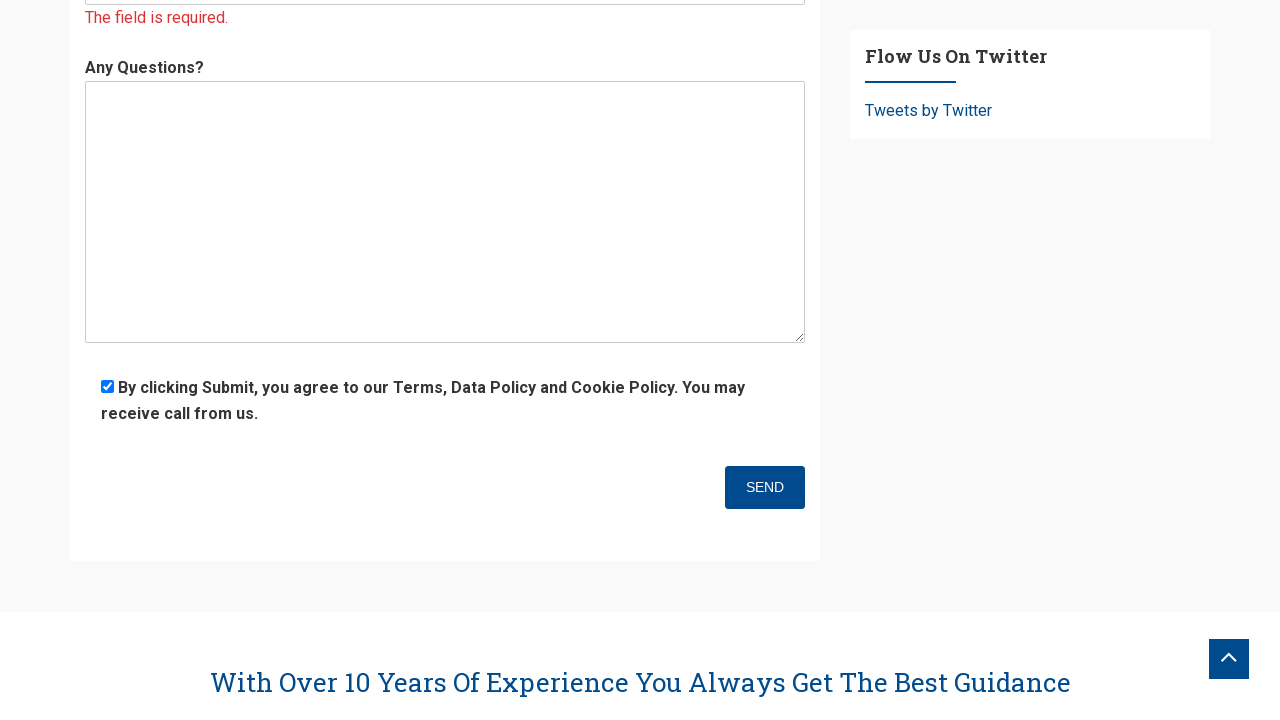